Tests the TodoMVC application by adding three todo items (AA, BB, CC), marking one as complete, filtering by active items, clearing completed items, and viewing all items.

Starting URL: https://demo.playwright.dev/todomvc/#/

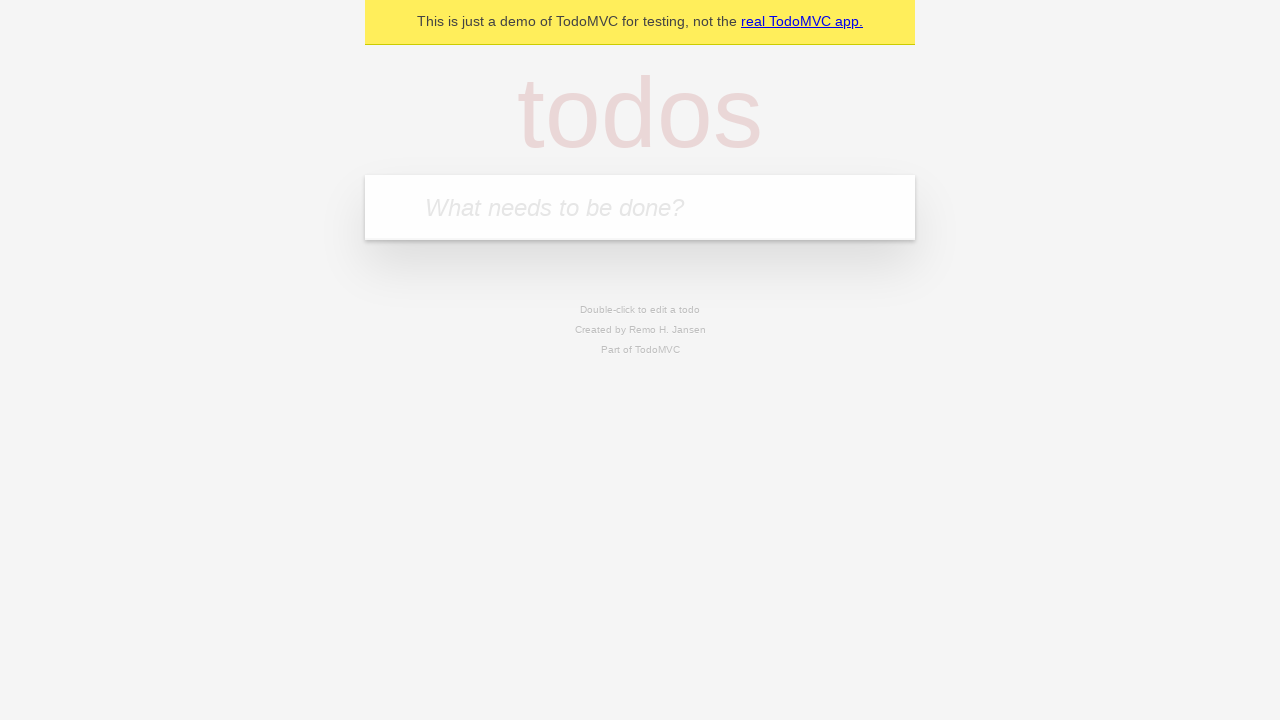

Clicked on the todo input field at (640, 207) on internal:attr=[placeholder="What needs to be done?"i]
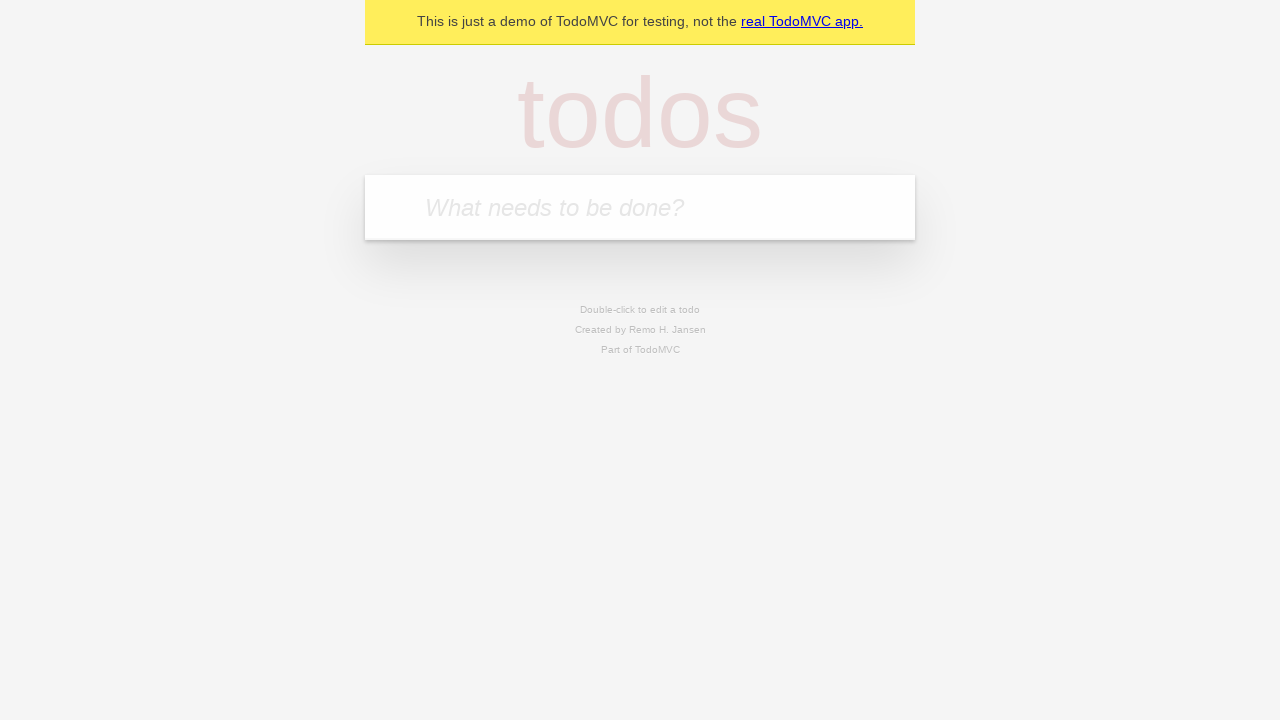

Pressed CapsLock on internal:attr=[placeholder="What needs to be done?"i]
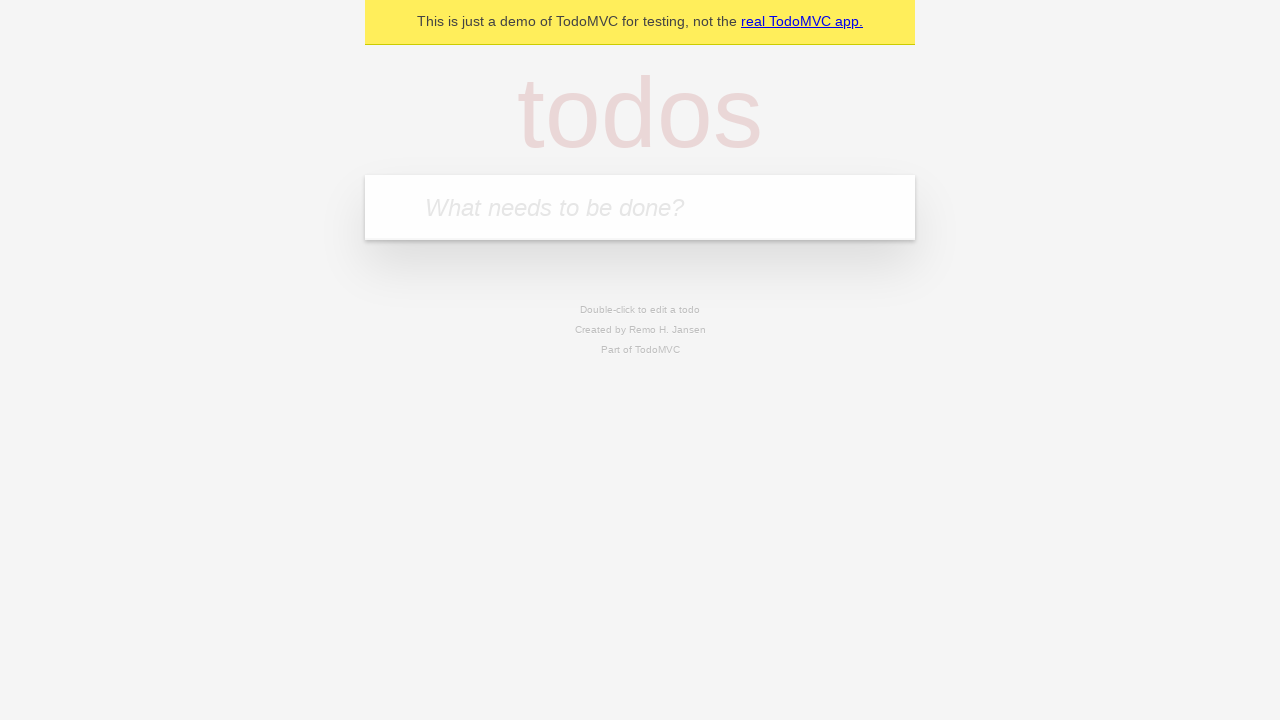

Filled input field with first todo item 'AA' on internal:attr=[placeholder="What needs to be done?"i]
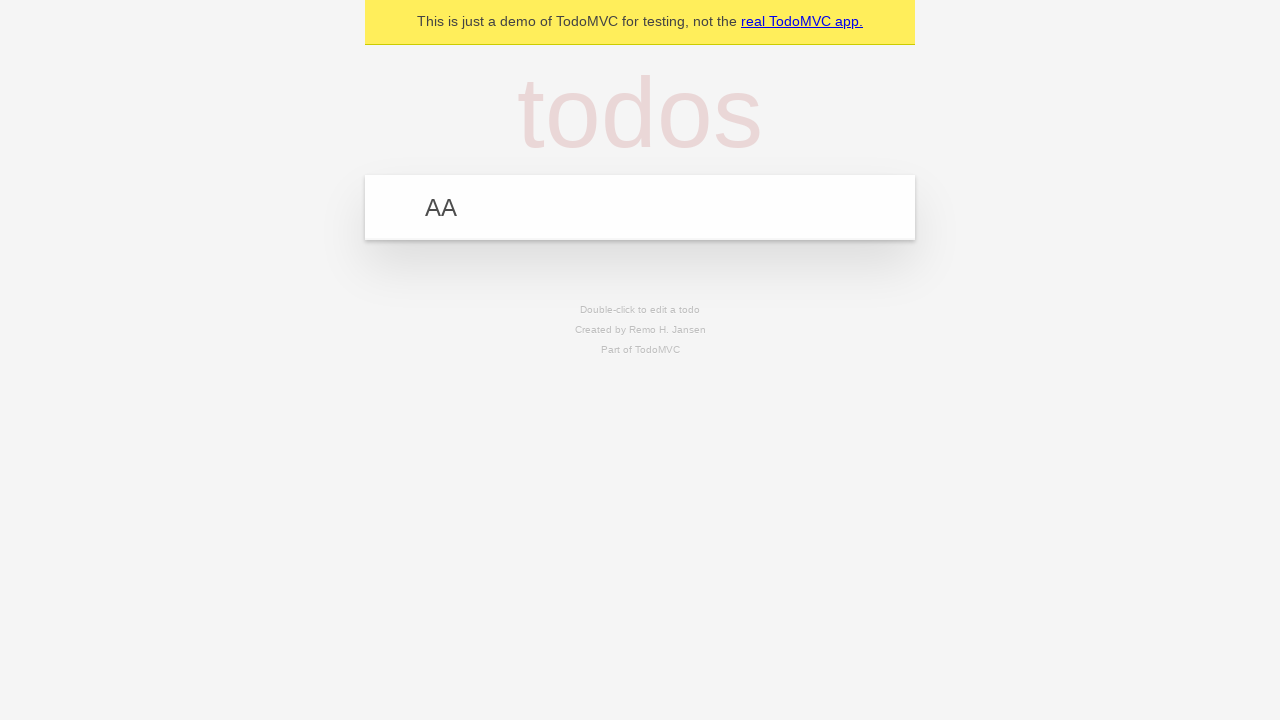

Pressed Enter to add first todo item 'AA' on internal:attr=[placeholder="What needs to be done?"i]
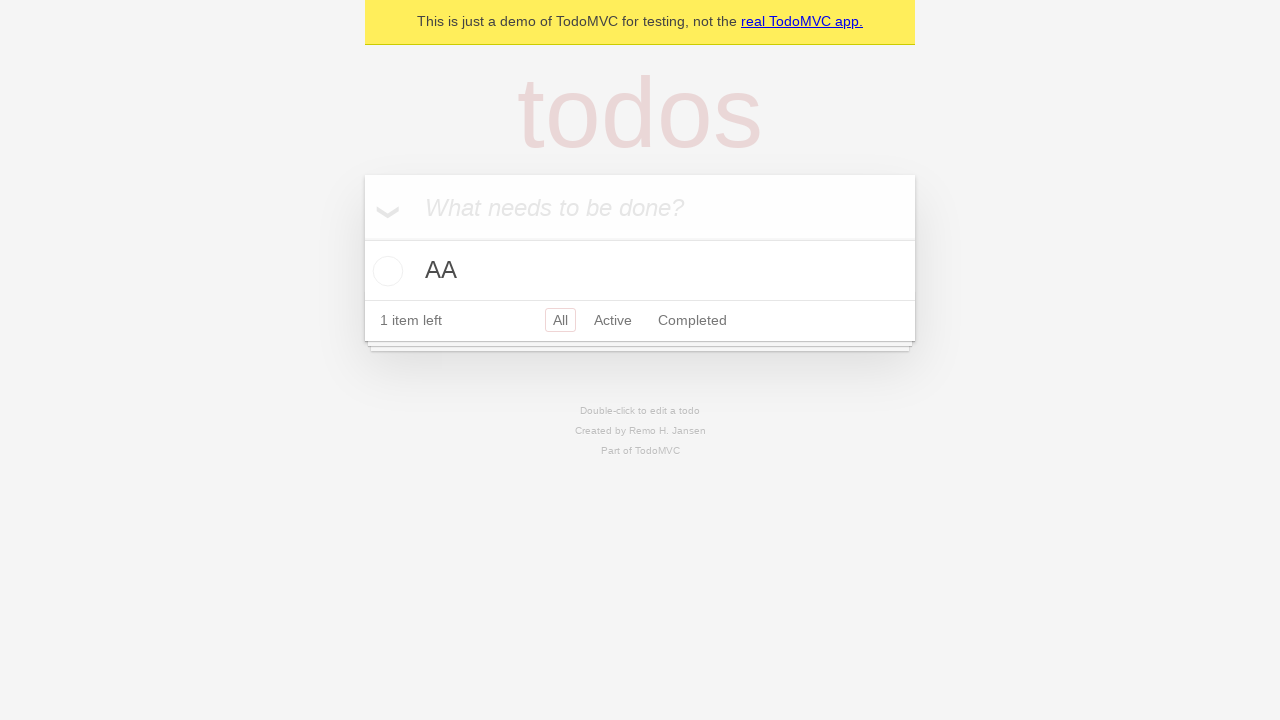

Filled input field with second todo item 'BB' on internal:attr=[placeholder="What needs to be done?"i]
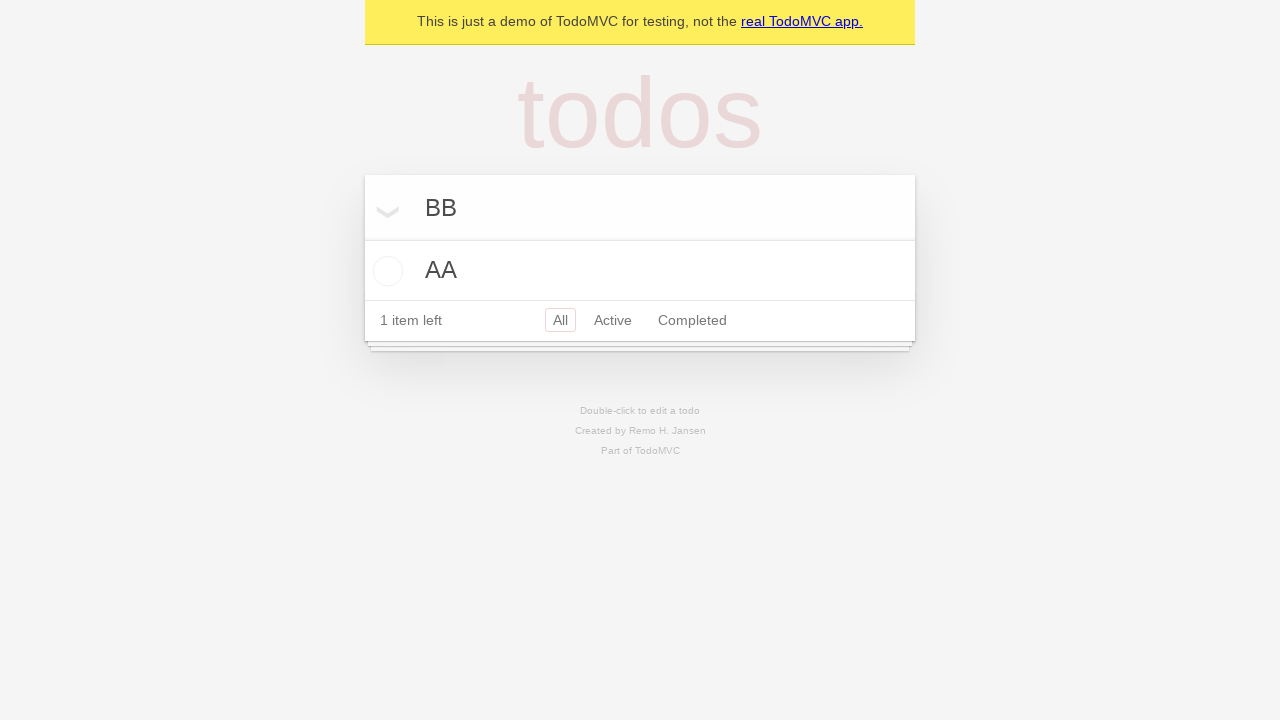

Pressed Enter to add second todo item 'BB' on internal:attr=[placeholder="What needs to be done?"i]
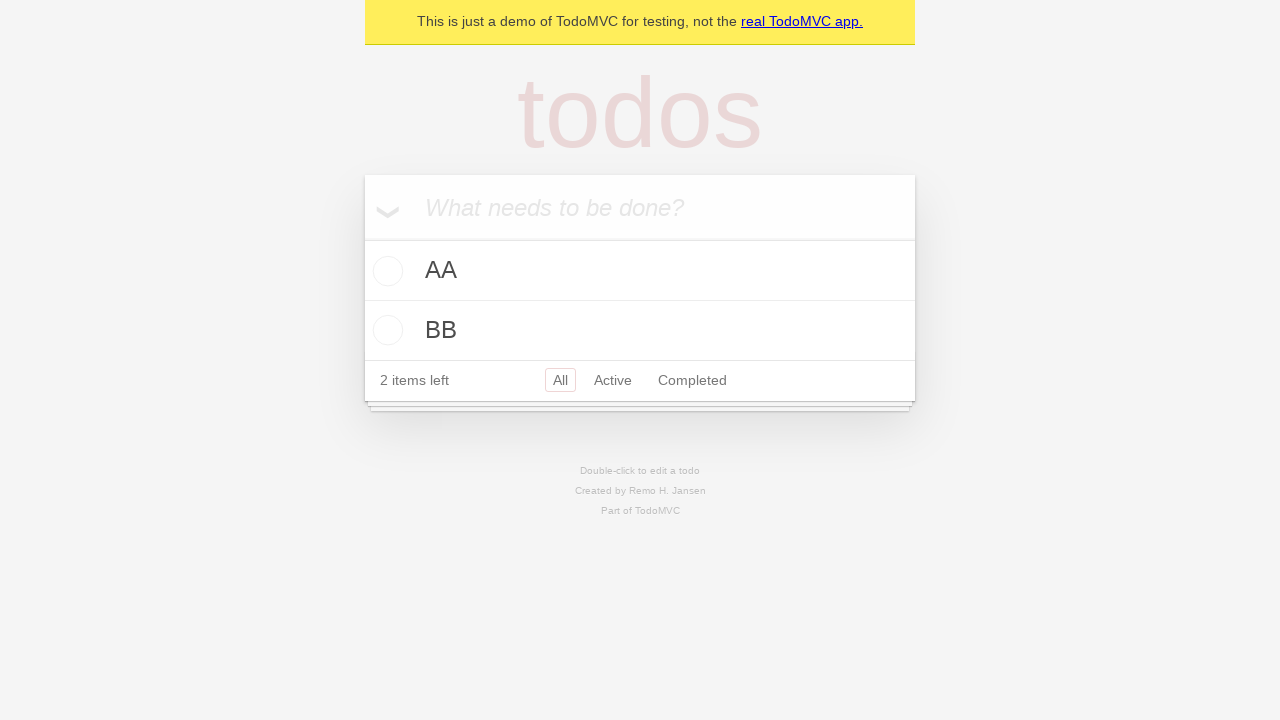

Filled input field with third todo item 'CC' on internal:attr=[placeholder="What needs to be done?"i]
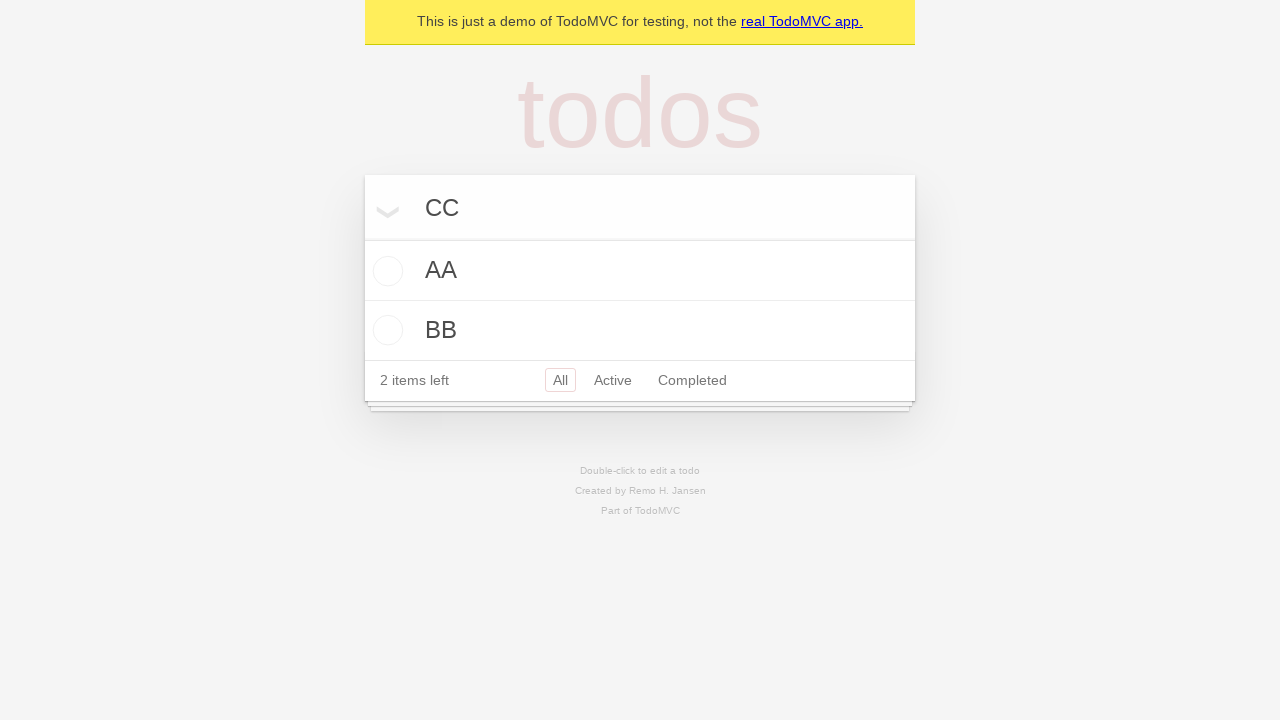

Pressed Enter to add third todo item 'CC' on internal:attr=[placeholder="What needs to be done?"i]
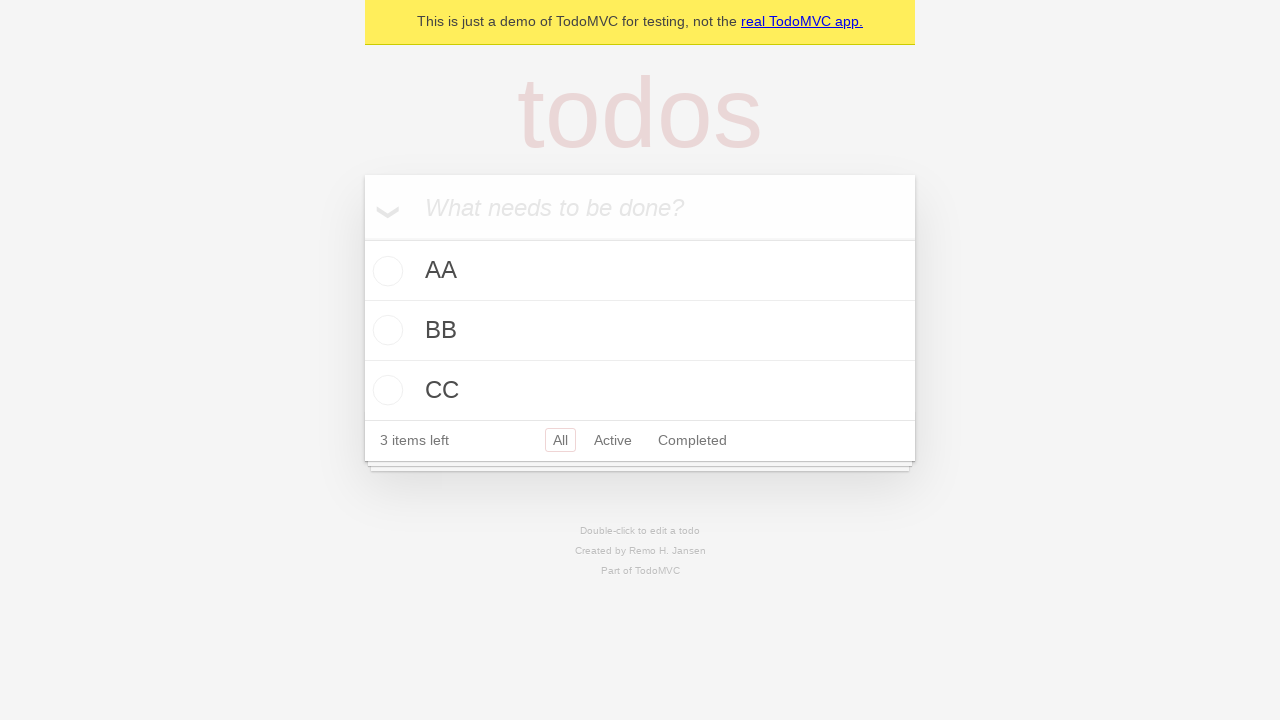

Pressed CapsLock again on internal:attr=[placeholder="What needs to be done?"i]
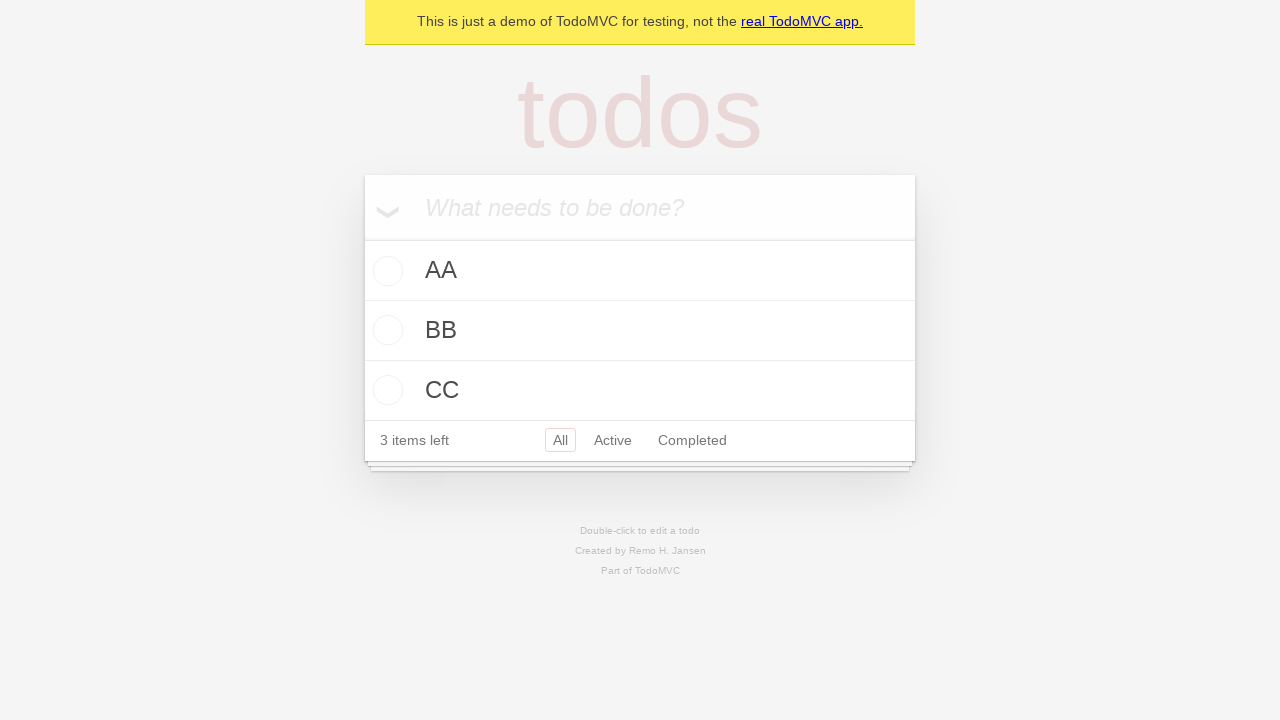

Clicked on the CC todo item at (640, 390) on internal:text="CC"i
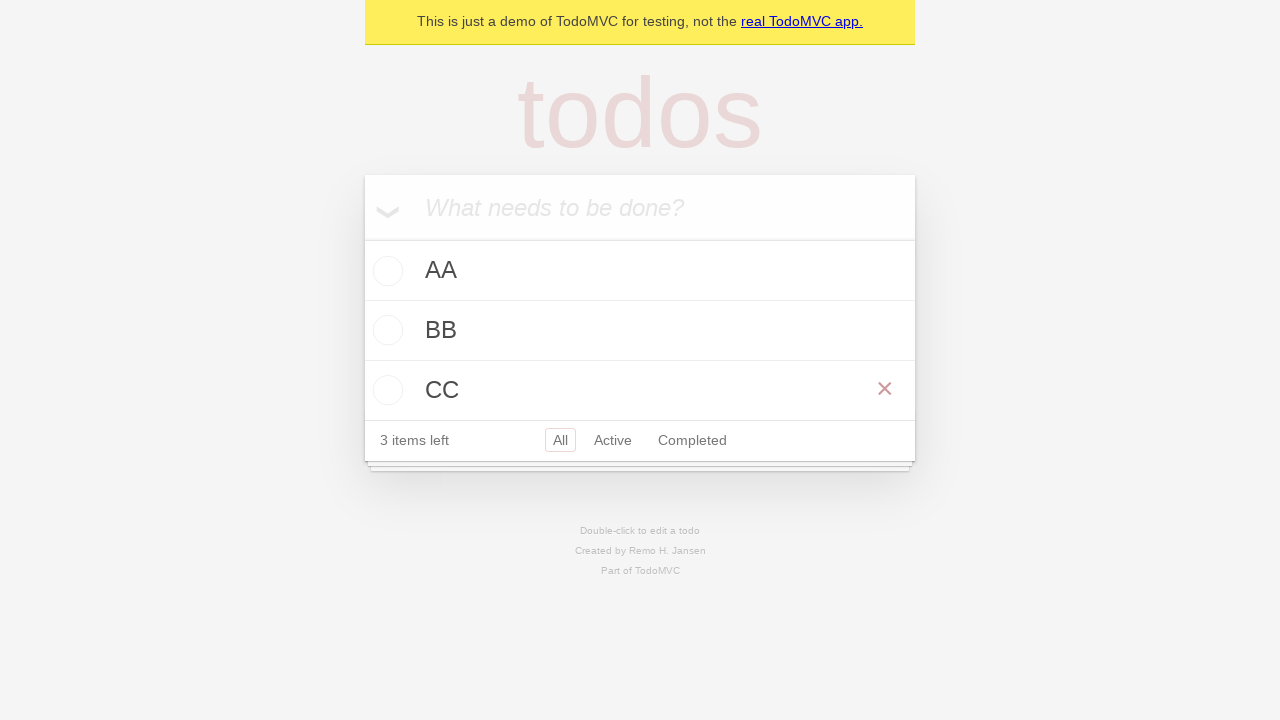

Marked CC todo item as completed at (385, 390) on li >> internal:has-text="CC"i >> internal:label="Toggle Todo"i
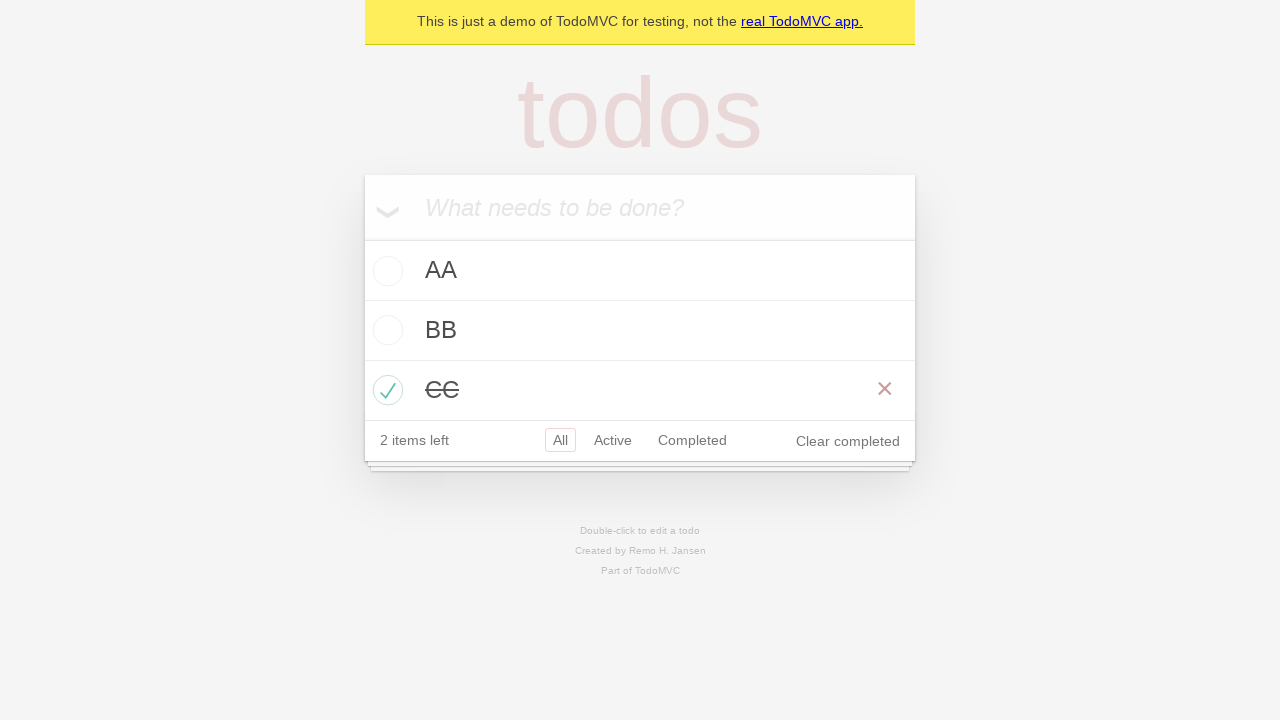

Clicked on Active filter to show only active items at (613, 440) on internal:role=link[name="Active"i]
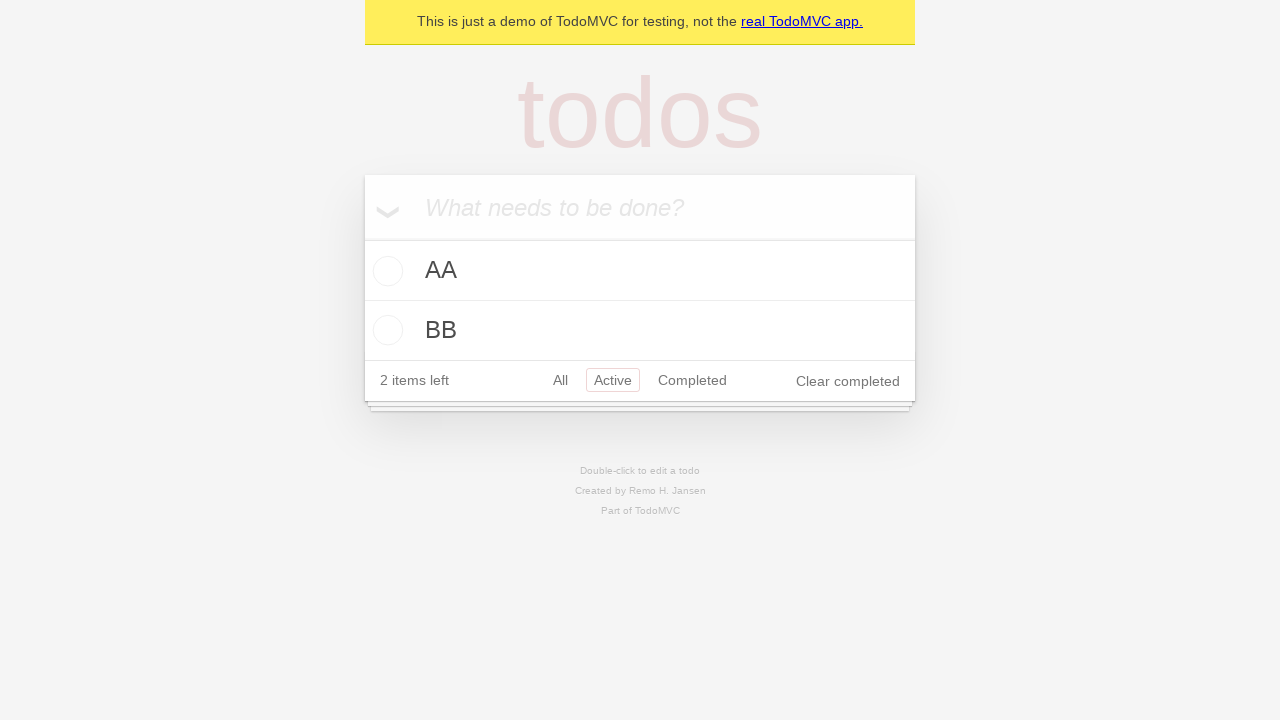

Clicked Clear completed button to remove completed items at (848, 381) on internal:role=button[name="Clear completed"i]
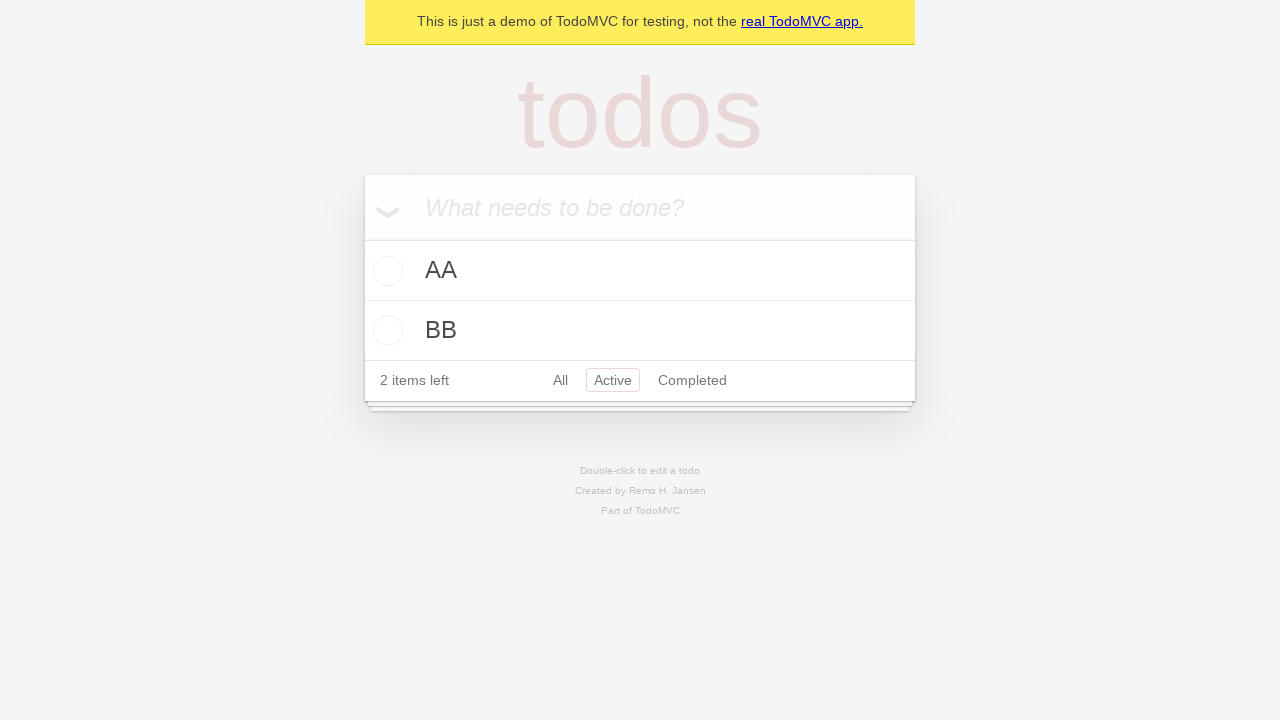

Clicked on All filter to view all remaining items at (560, 380) on internal:role=link[name="All"i]
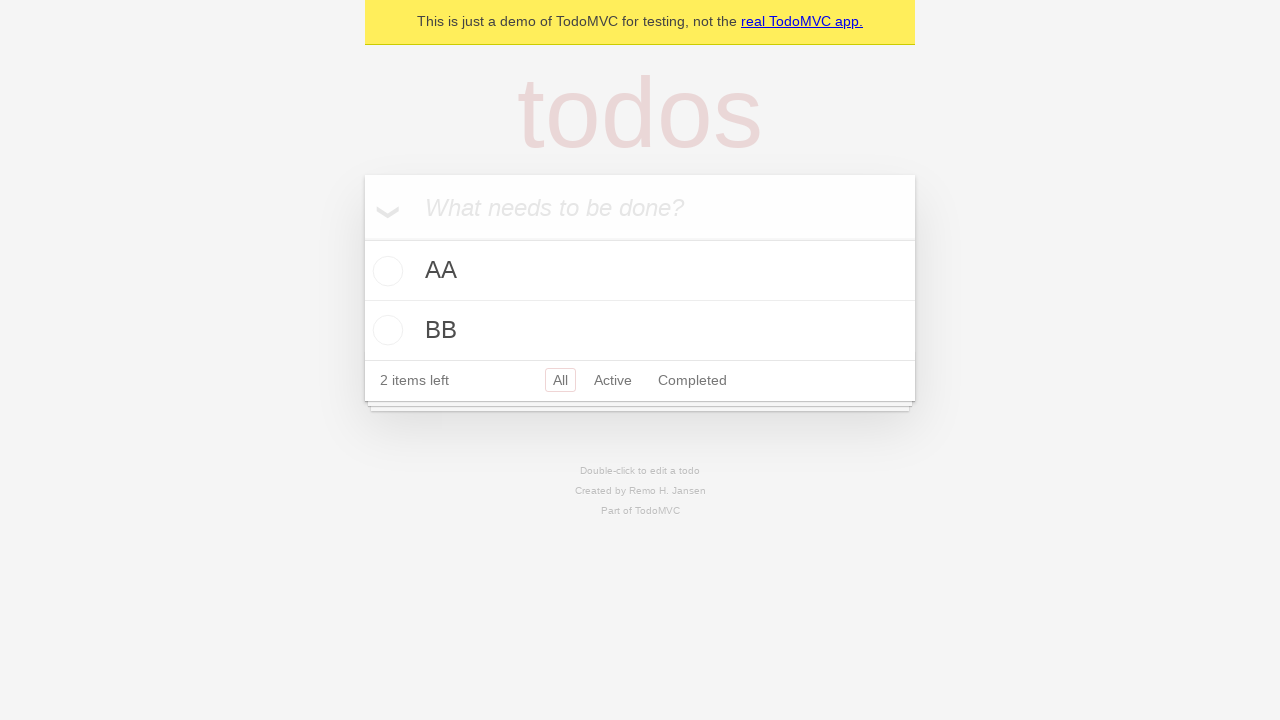

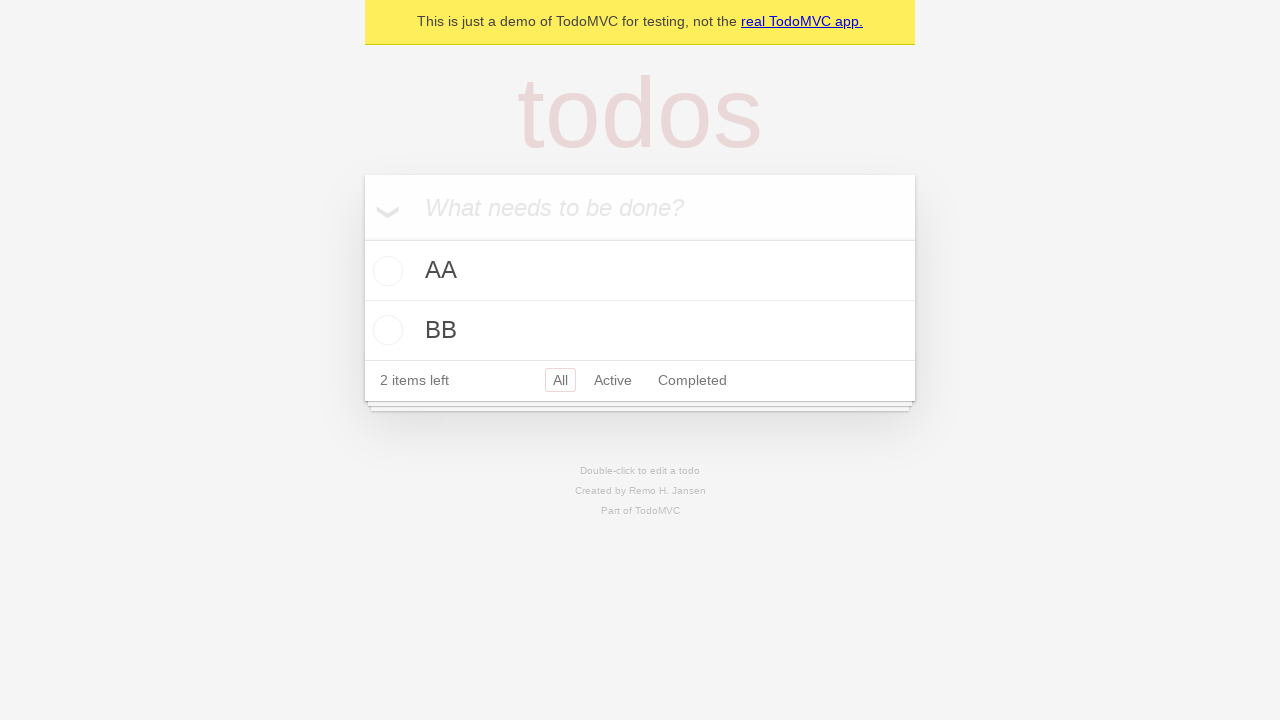